Tests checkbox functionality by verifying initial states and toggling checkbox selections

Starting URL: http://practice.cydeo.com/checkboxes

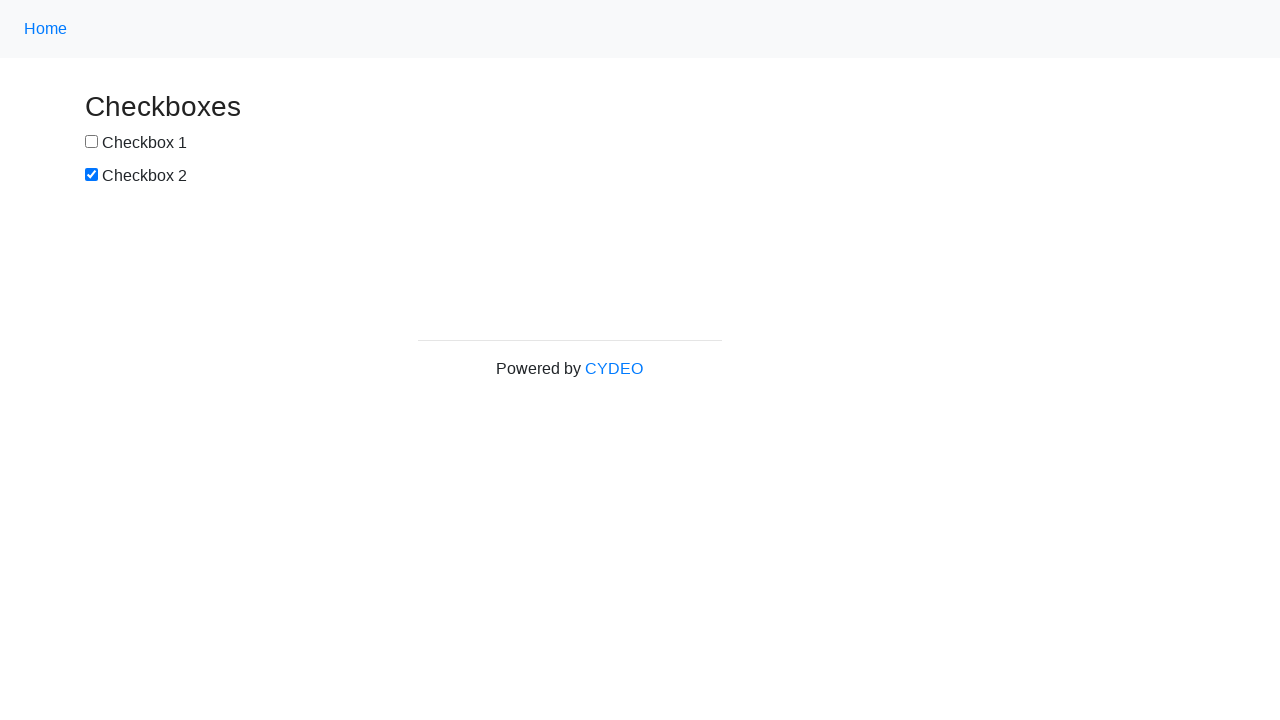

Located checkbox1 element
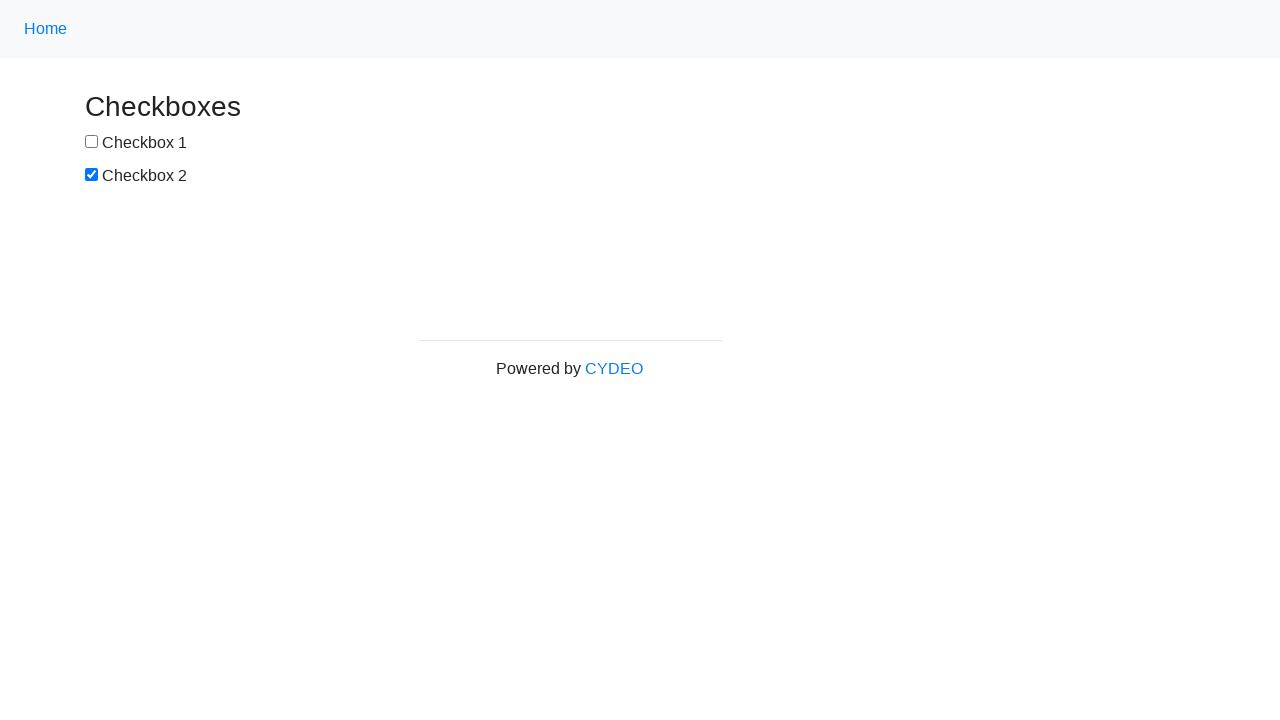

Located checkbox2 element
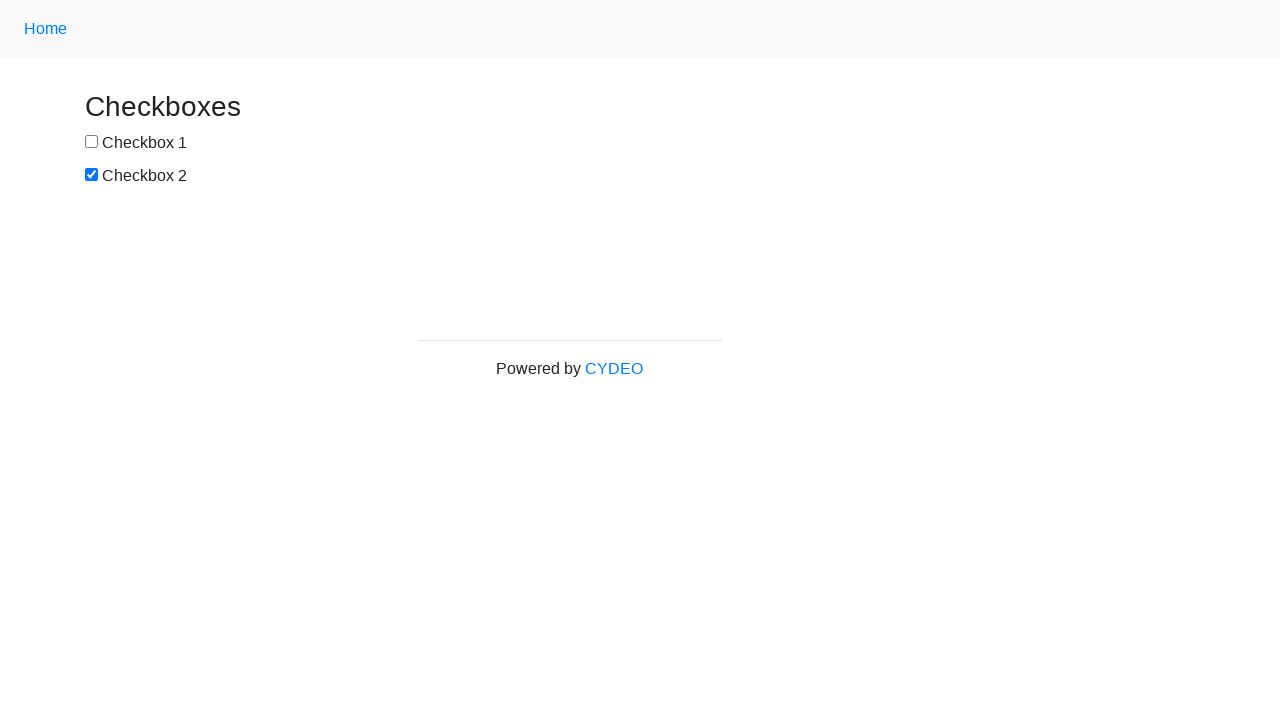

Verified checkbox1 is not initially selected
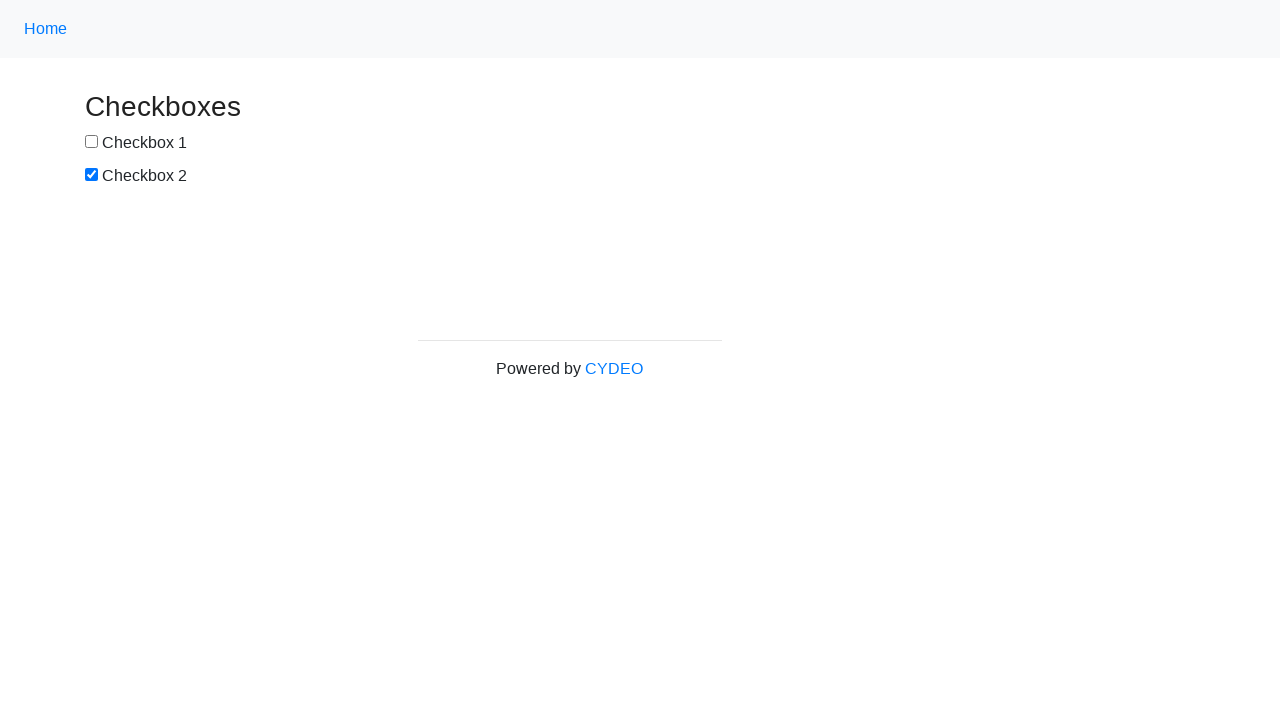

Verified checkbox2 is initially selected
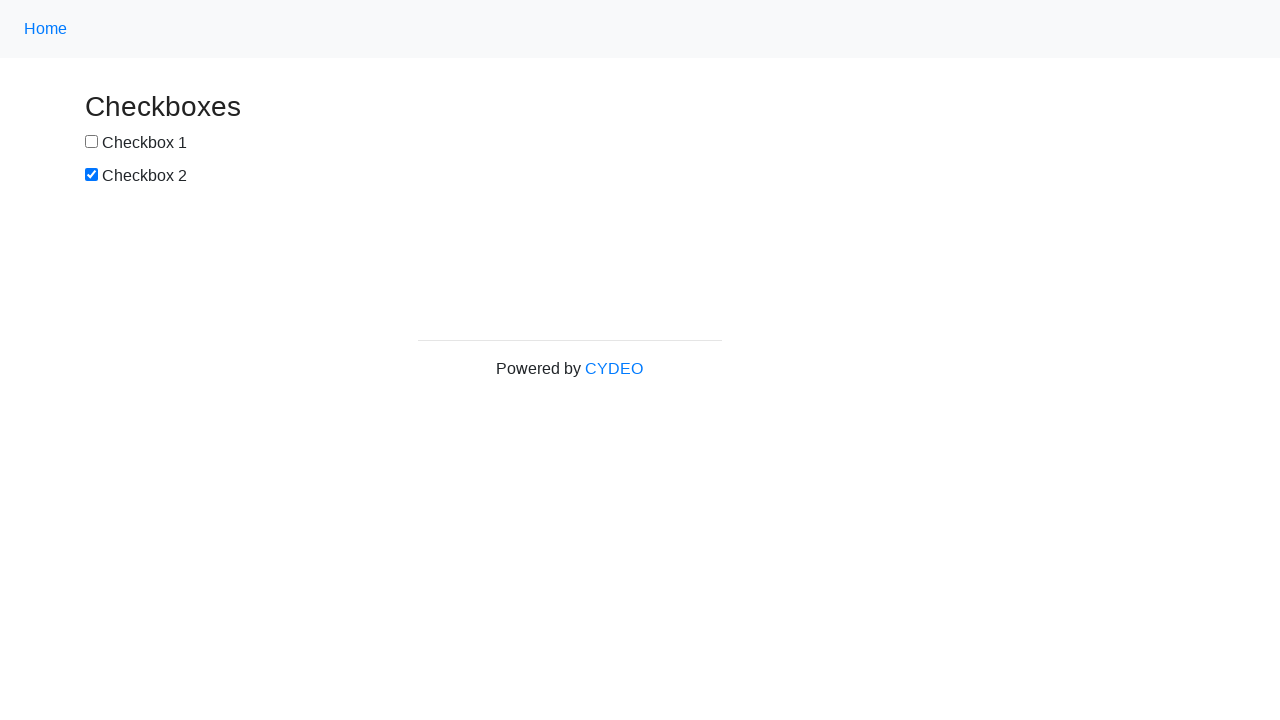

Clicked checkbox1 to select it at (92, 142) on input[name='checkbox1']
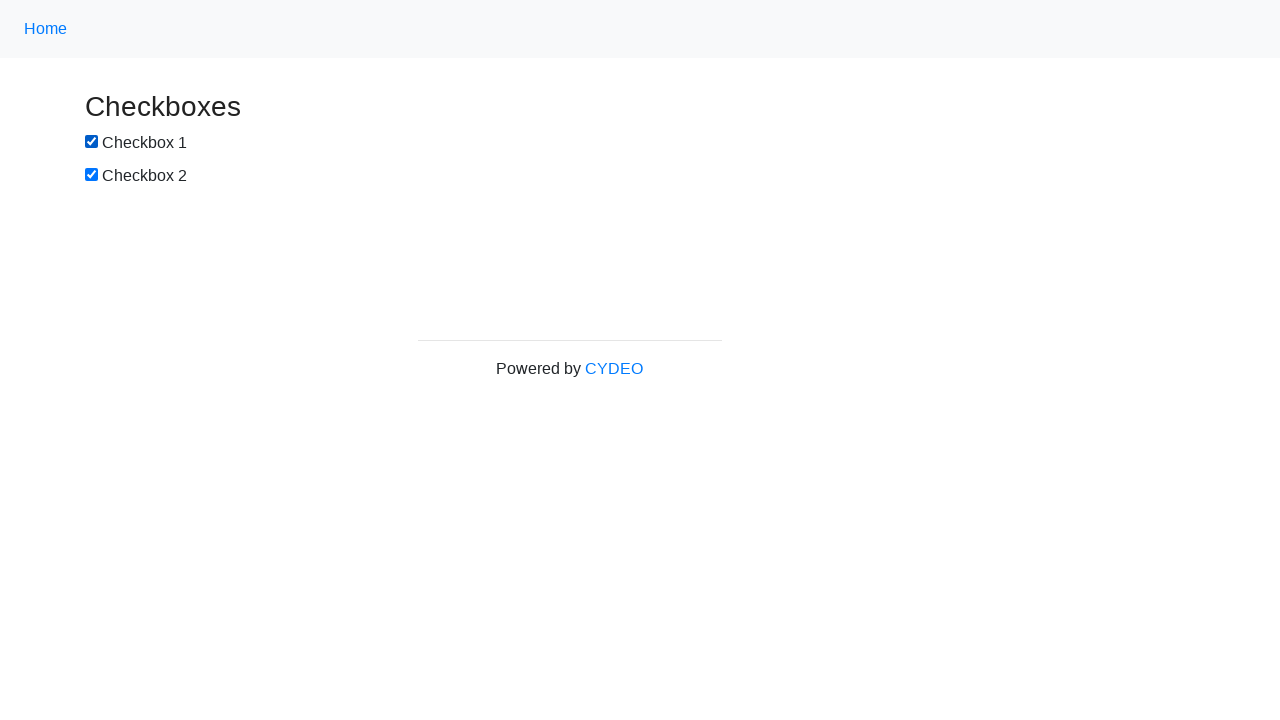

Clicked checkbox2 to deselect it at (92, 175) on input[name='checkbox2']
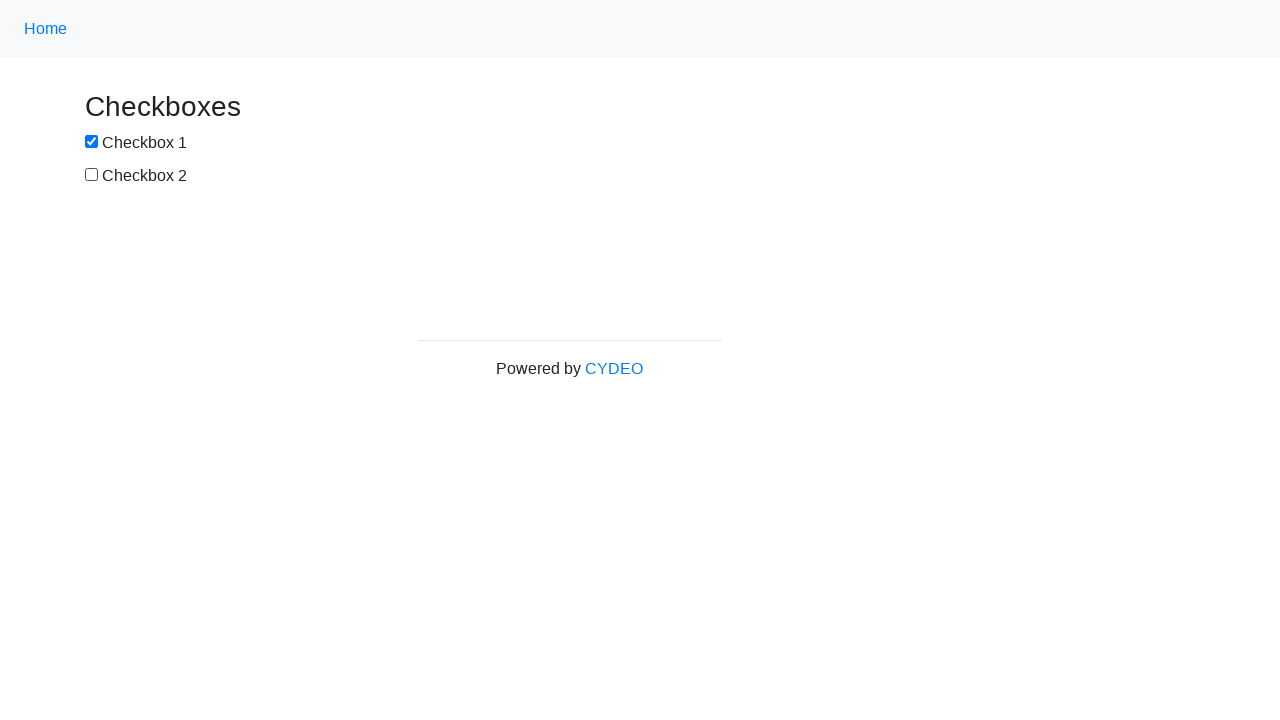

Verified checkbox1 is selected after clicking
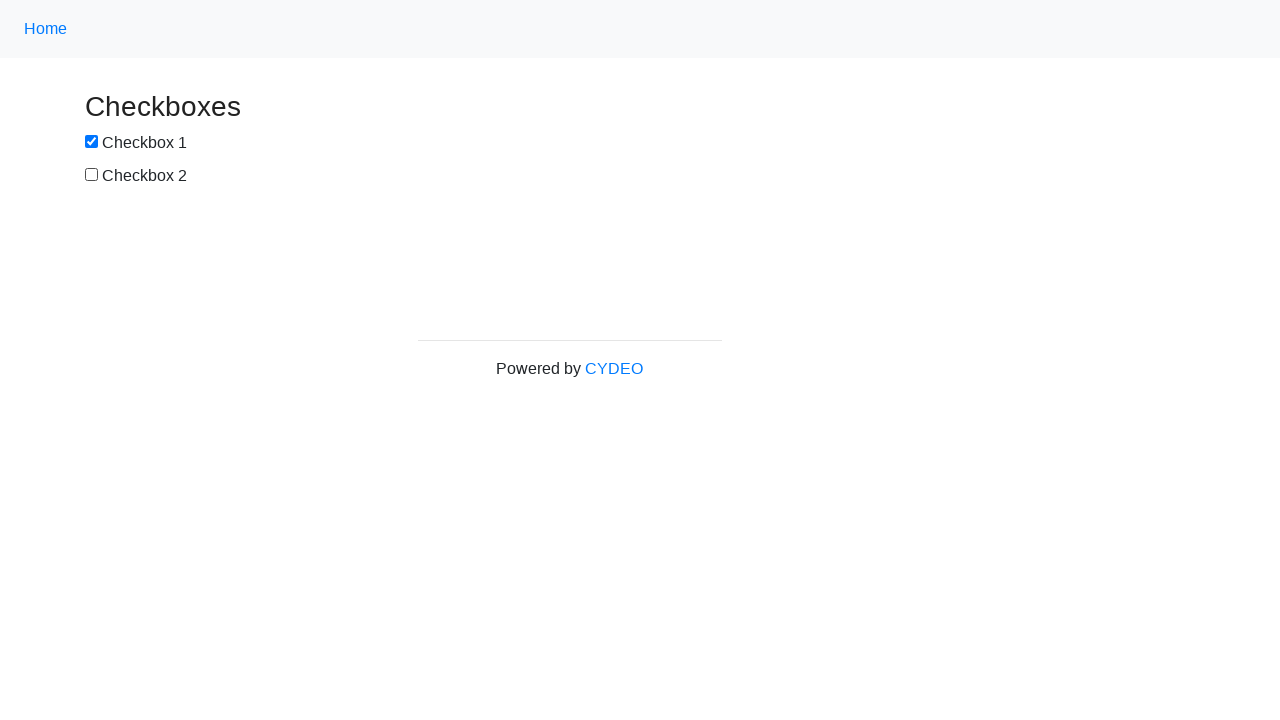

Verified checkbox2 is not selected after clicking
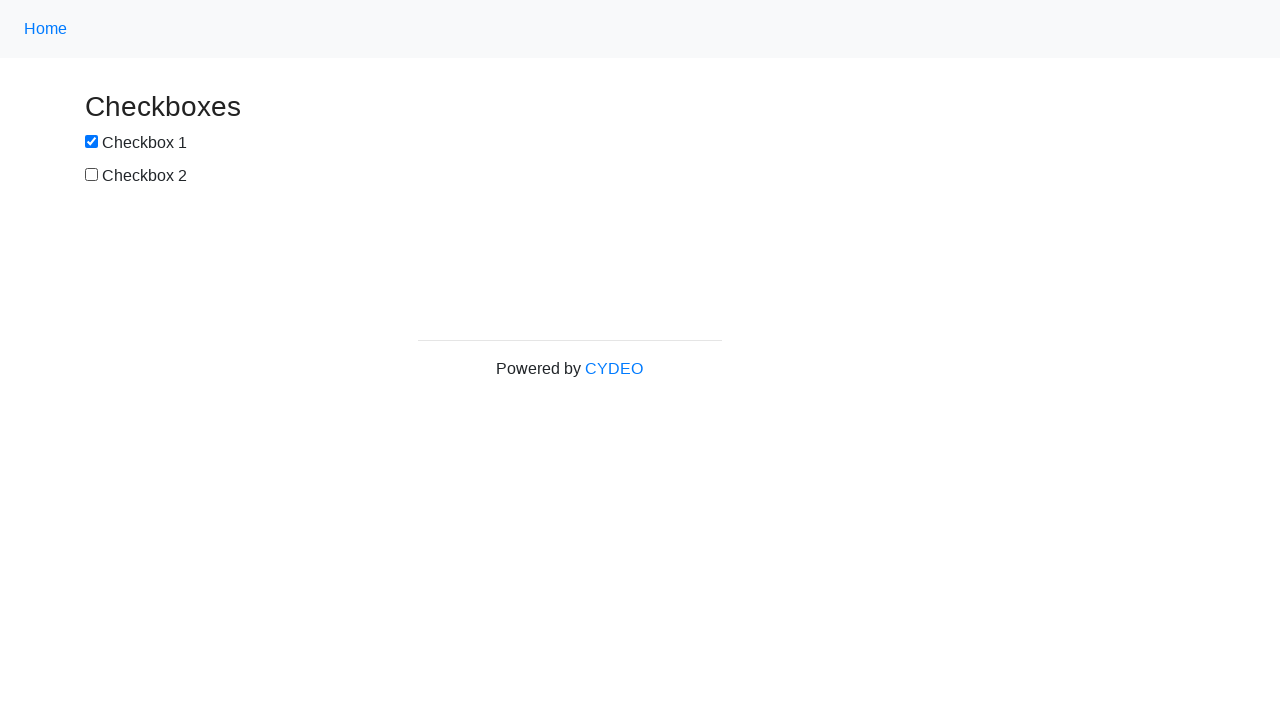

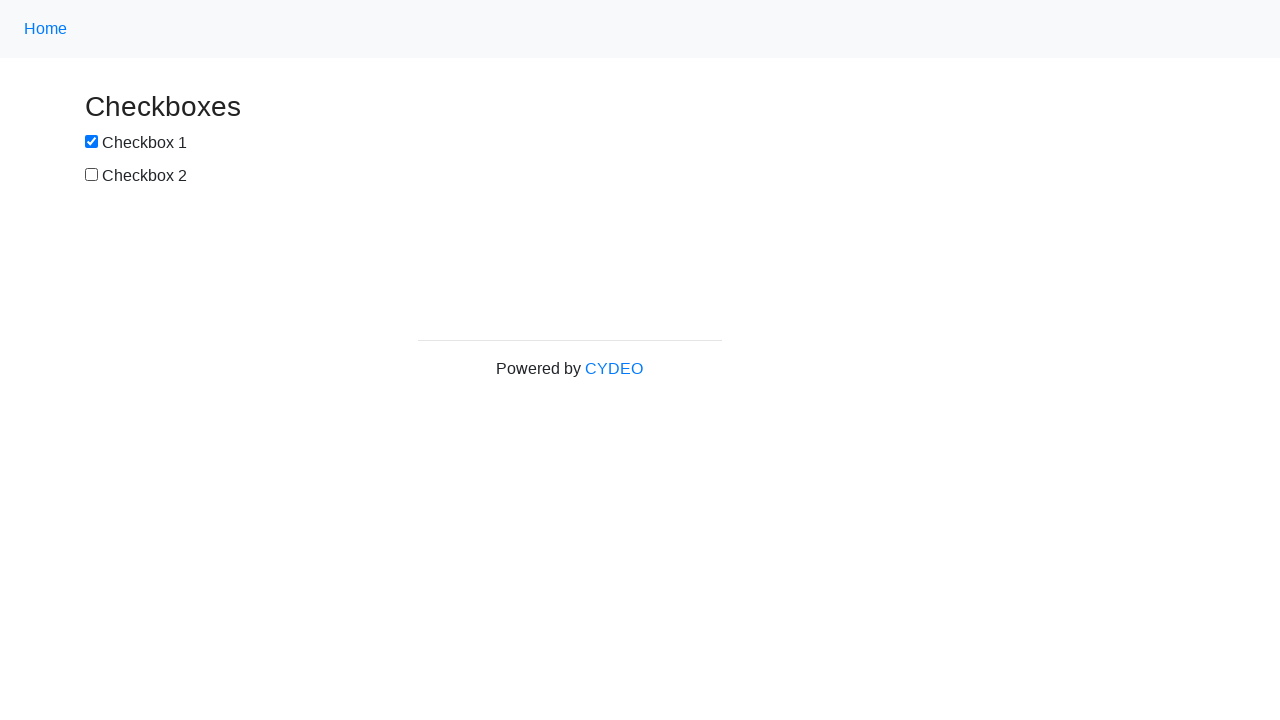